Tests a simple form by filling in first name, last name, city, and country fields using different element locator strategies, then submitting the form

Starting URL: http://suninjuly.github.io/simple_form_find_task.html

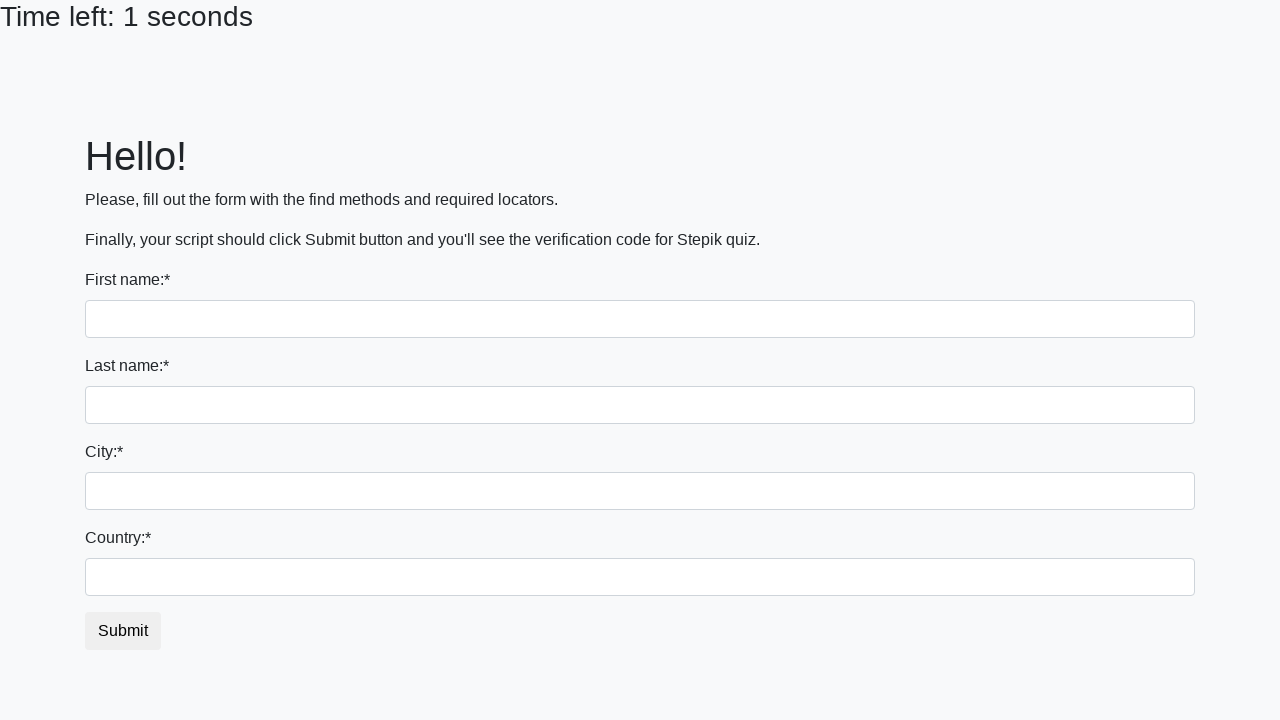

Filled first name field with 'Ivan' using tag name selector on input
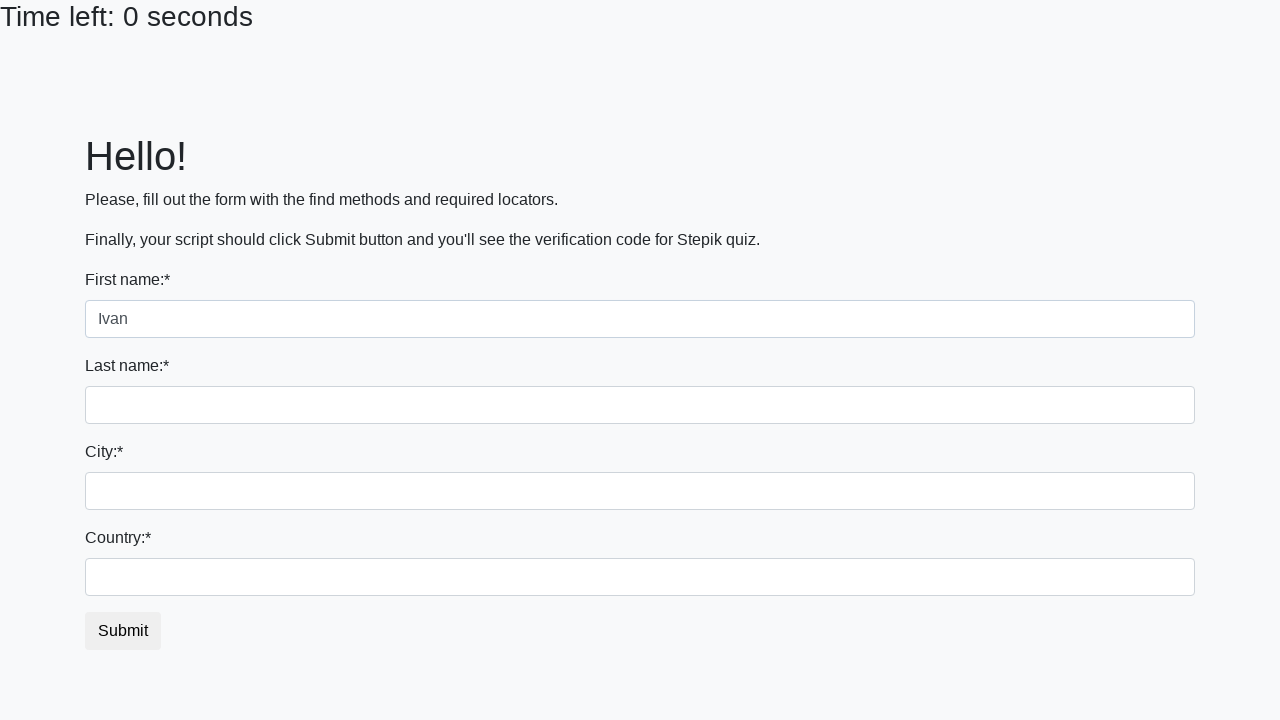

Filled last name field with 'Petrov' using name attribute selector on input[name='last_name']
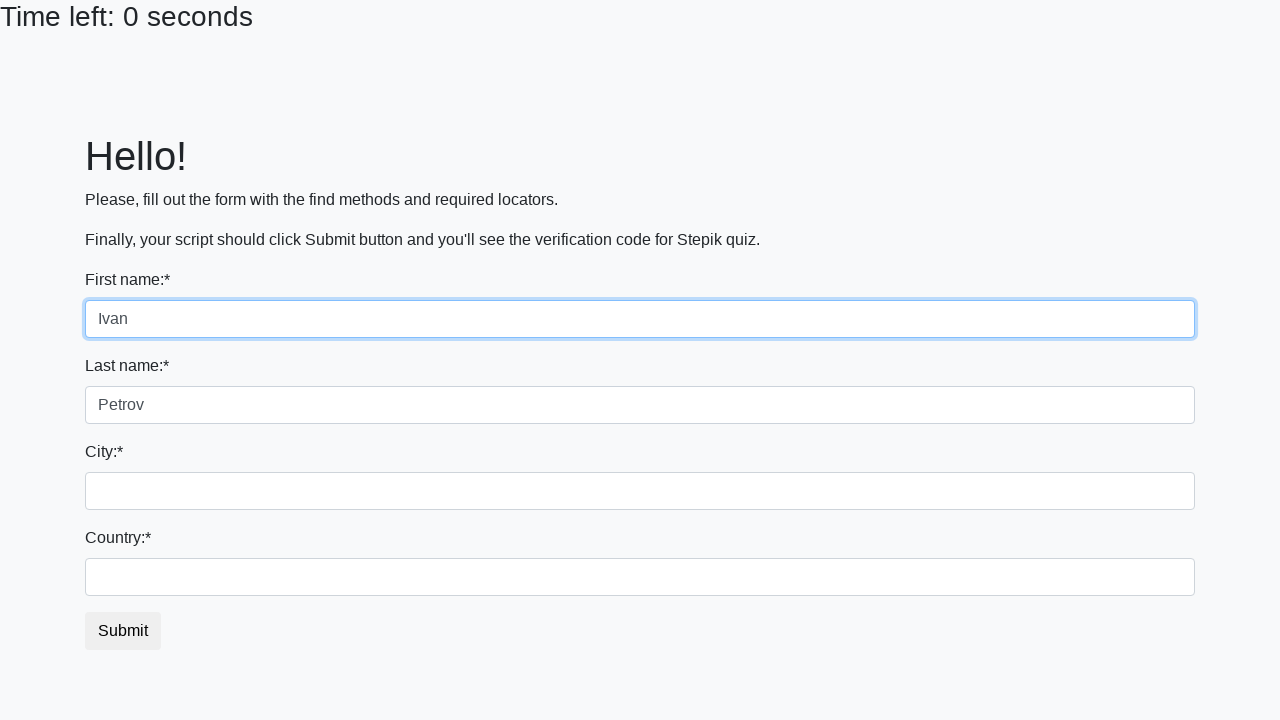

Filled city field with 'Smolensk' using class name selector on .form-control.city
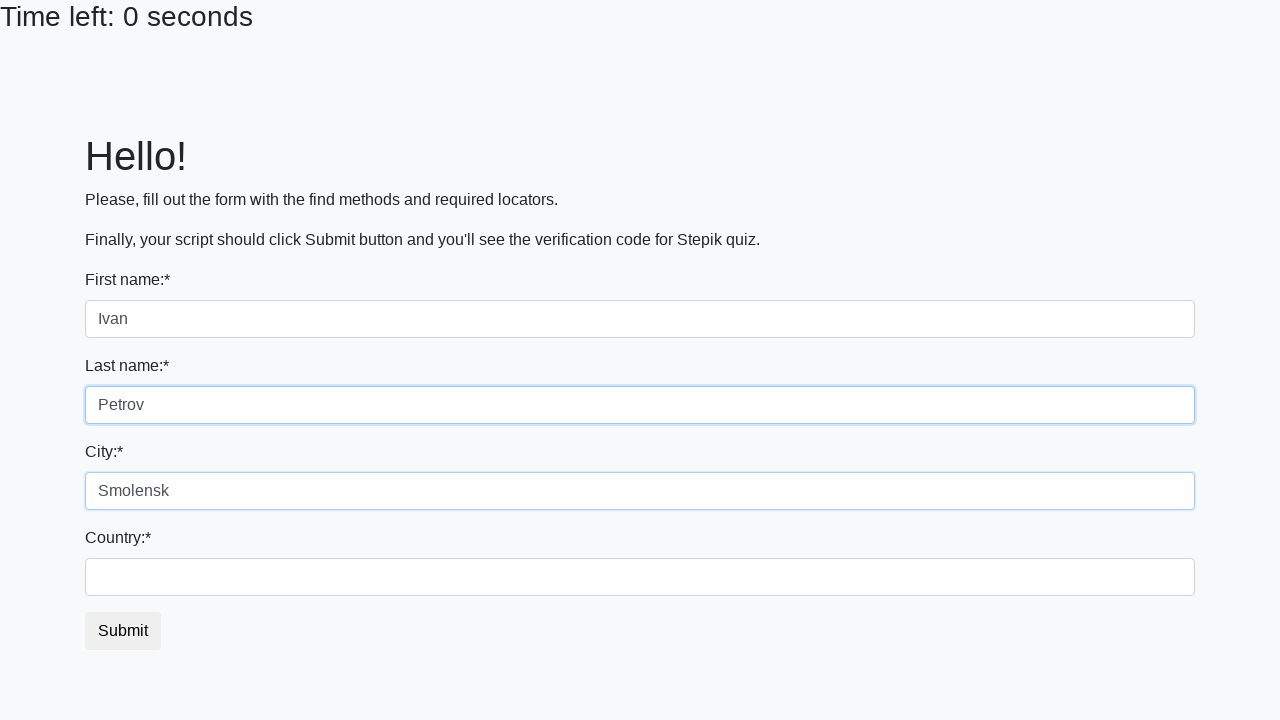

Filled country field with 'Russia' using ID selector on #country
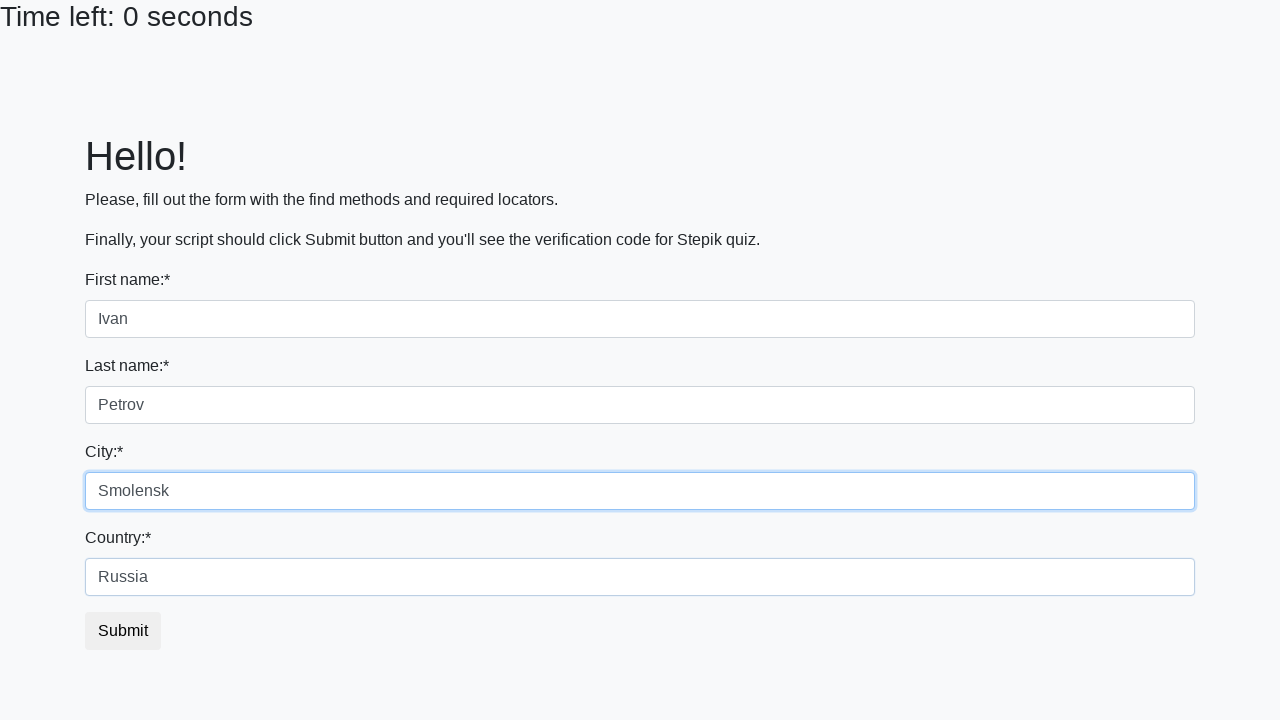

Clicked submit button to submit the form at (123, 631) on button.btn
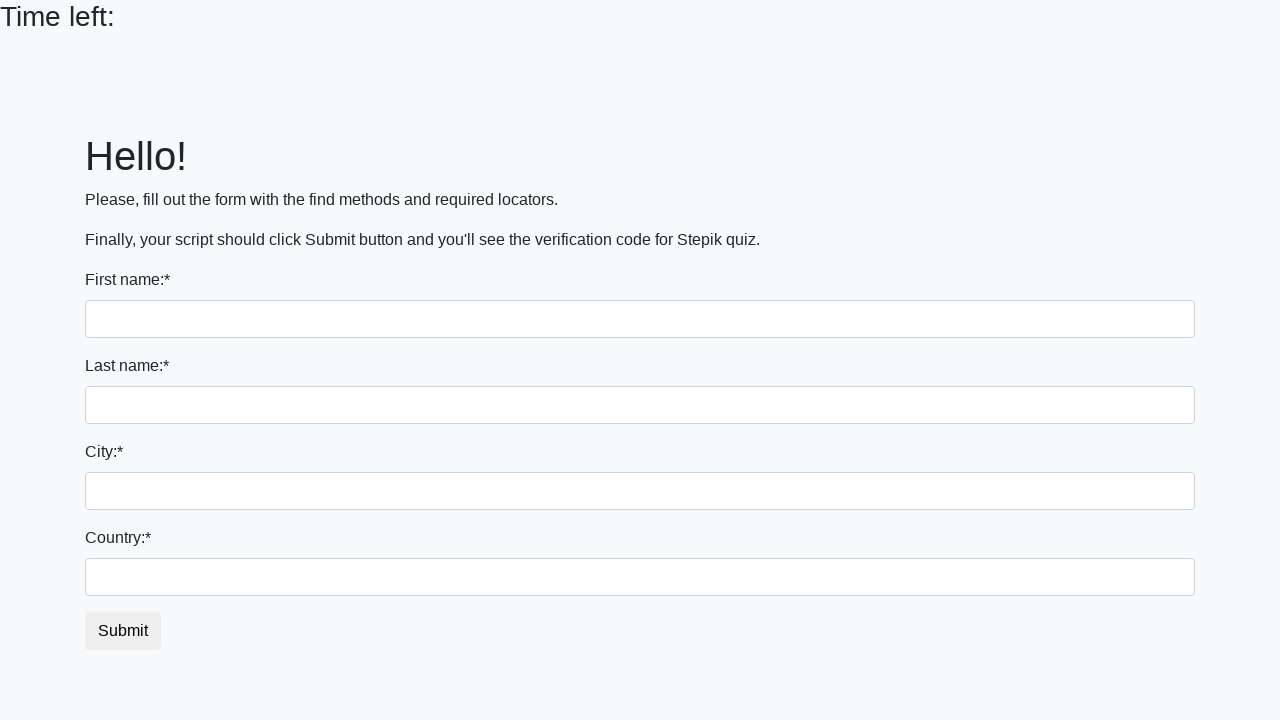

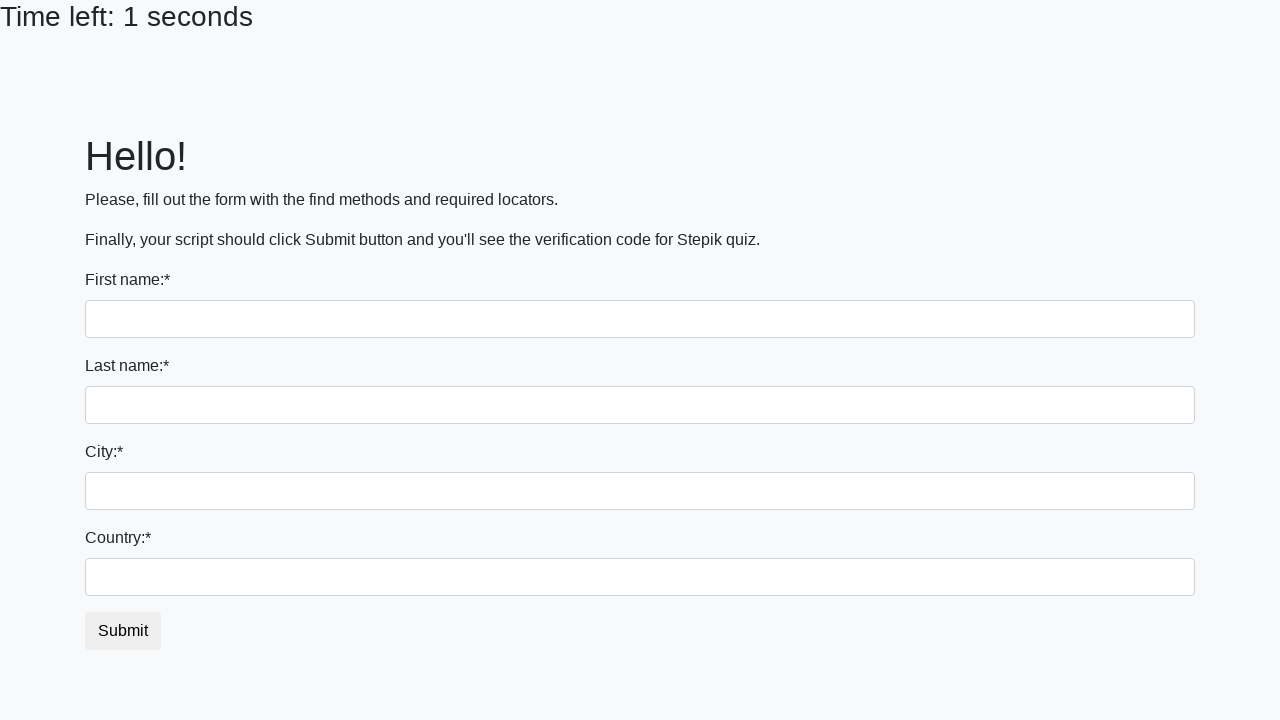